Navigates through the CoWIN website by clicking on FAQ and Partners links to verify navigation functionality

Starting URL: https://www.cowin.gov.in/

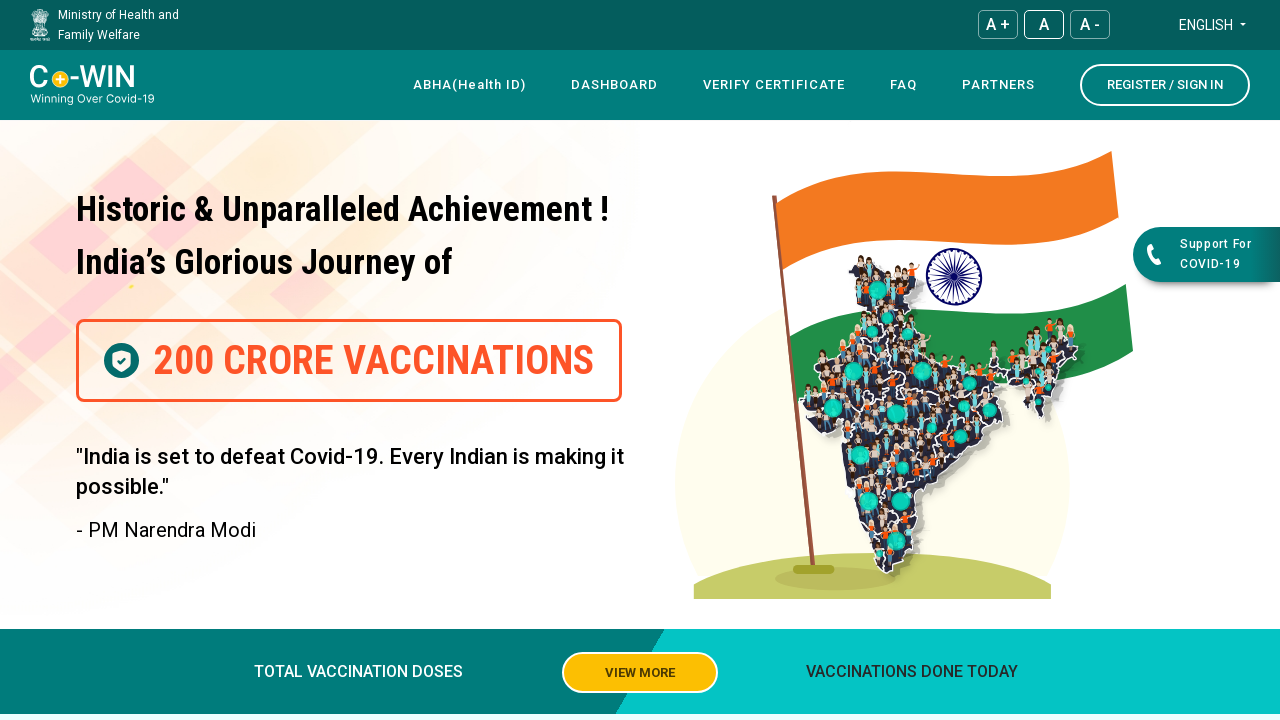

Clicked on FAQ link at (904, 85) on xpath=//a[normalize-space()='FAQ']
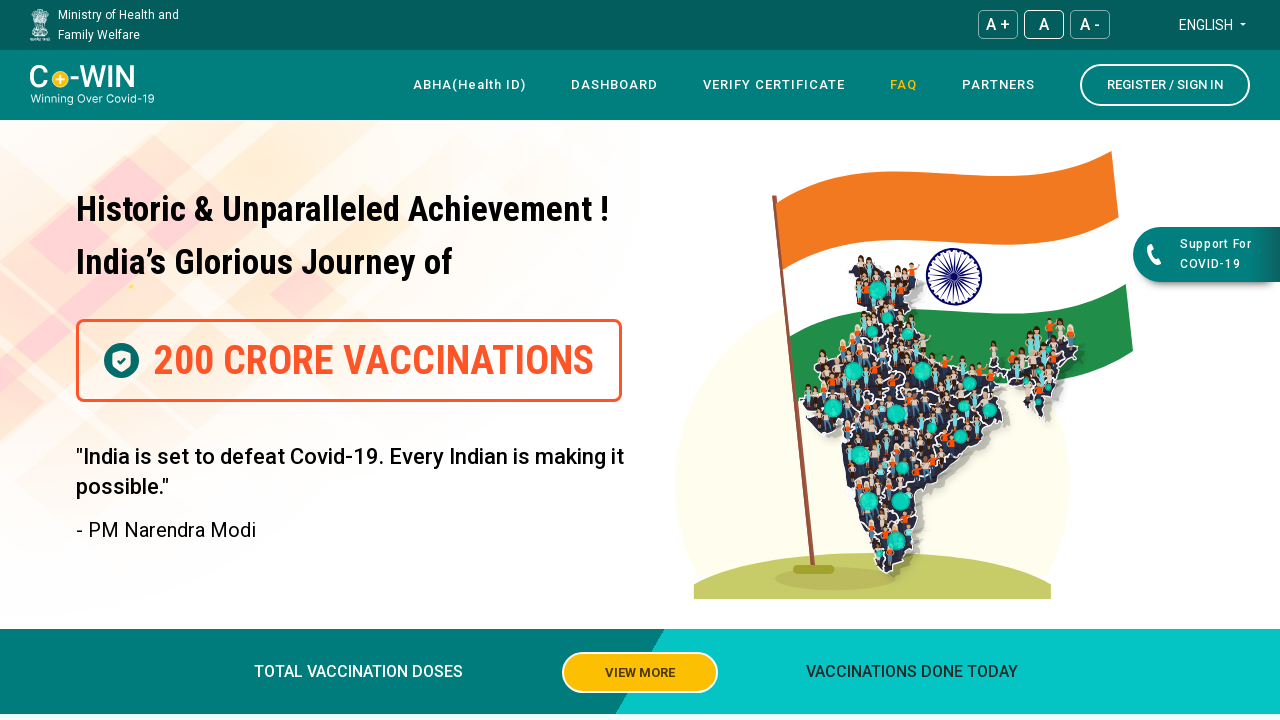

FAQ page loaded
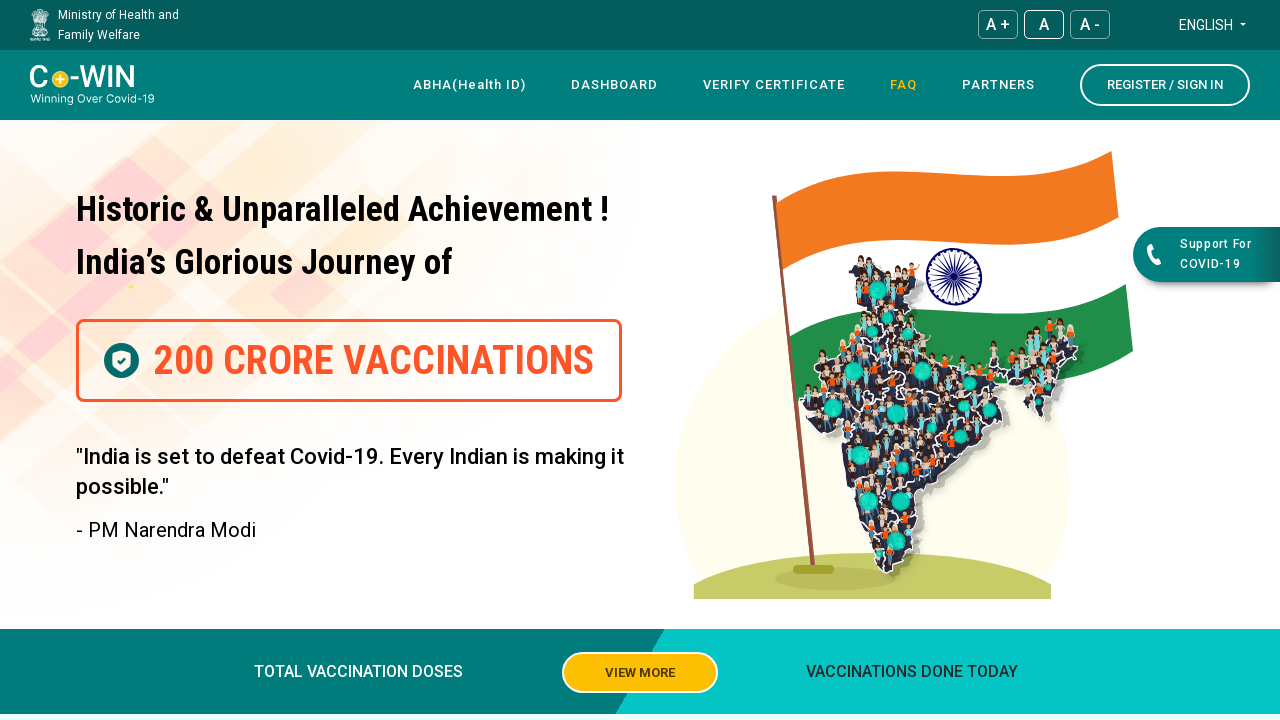

Clicked on Partners link at (998, 85) on xpath=//a[normalize-space()='Partners']
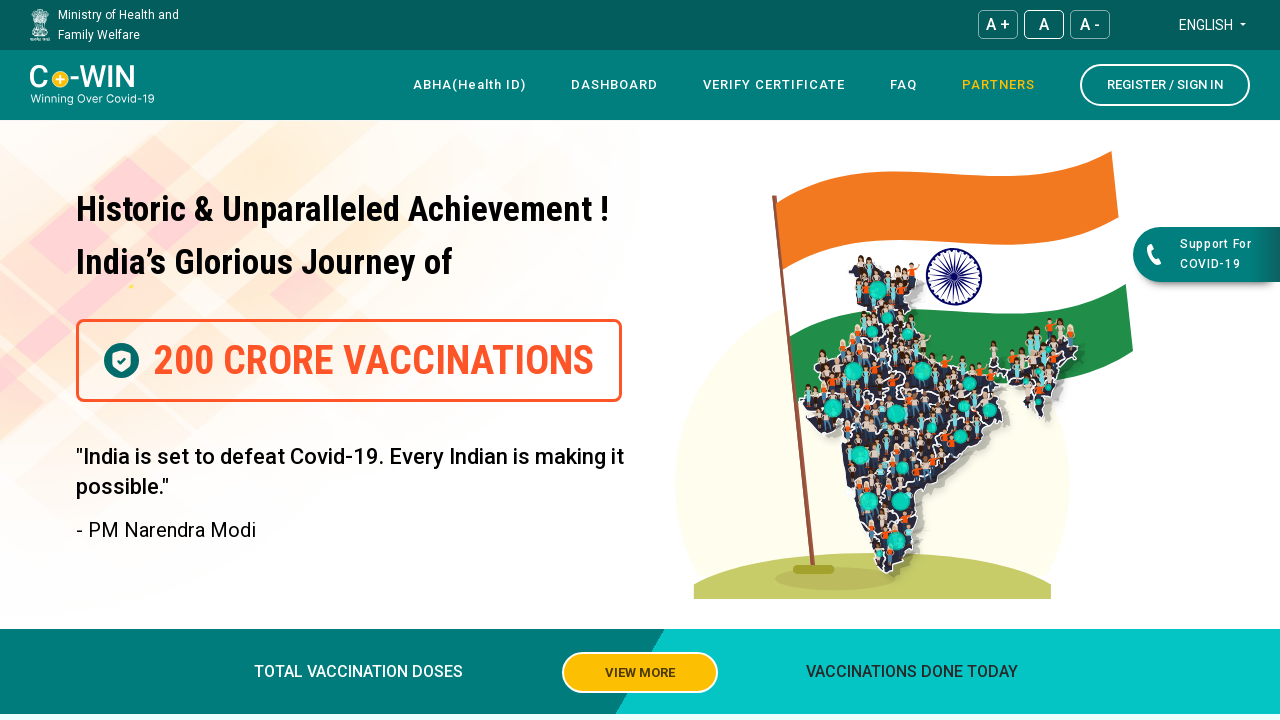

Partners page loaded
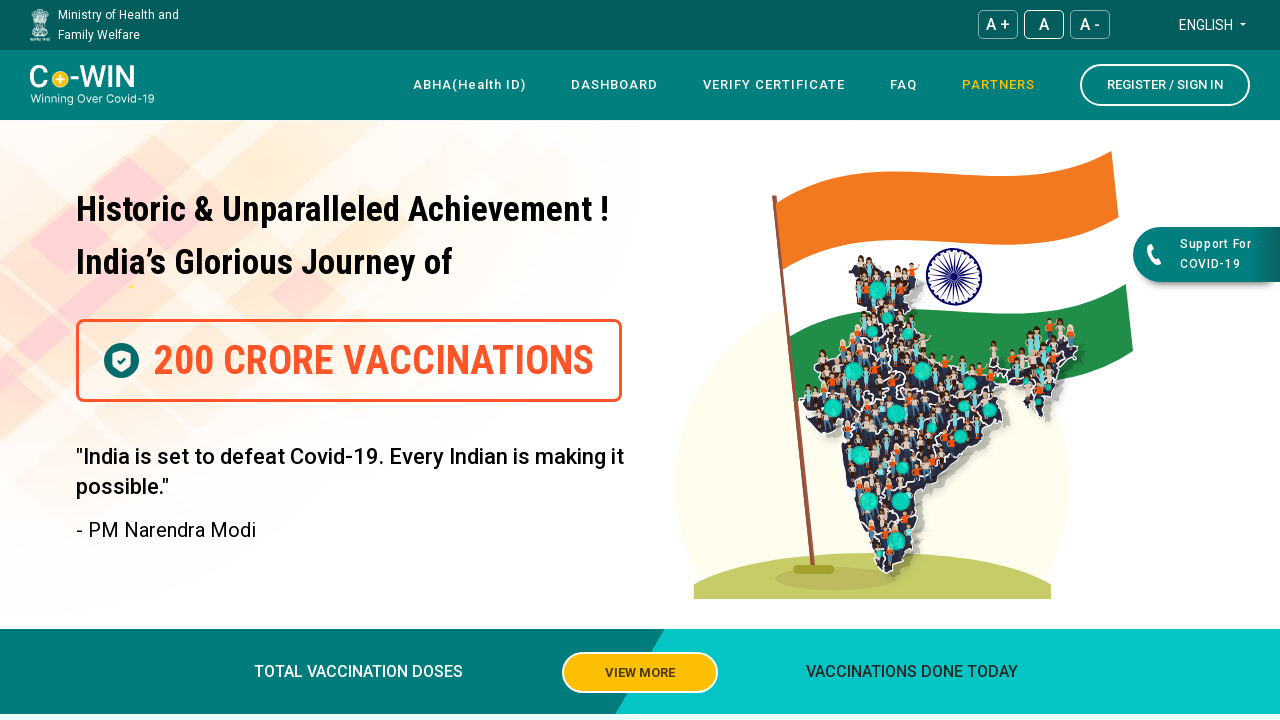

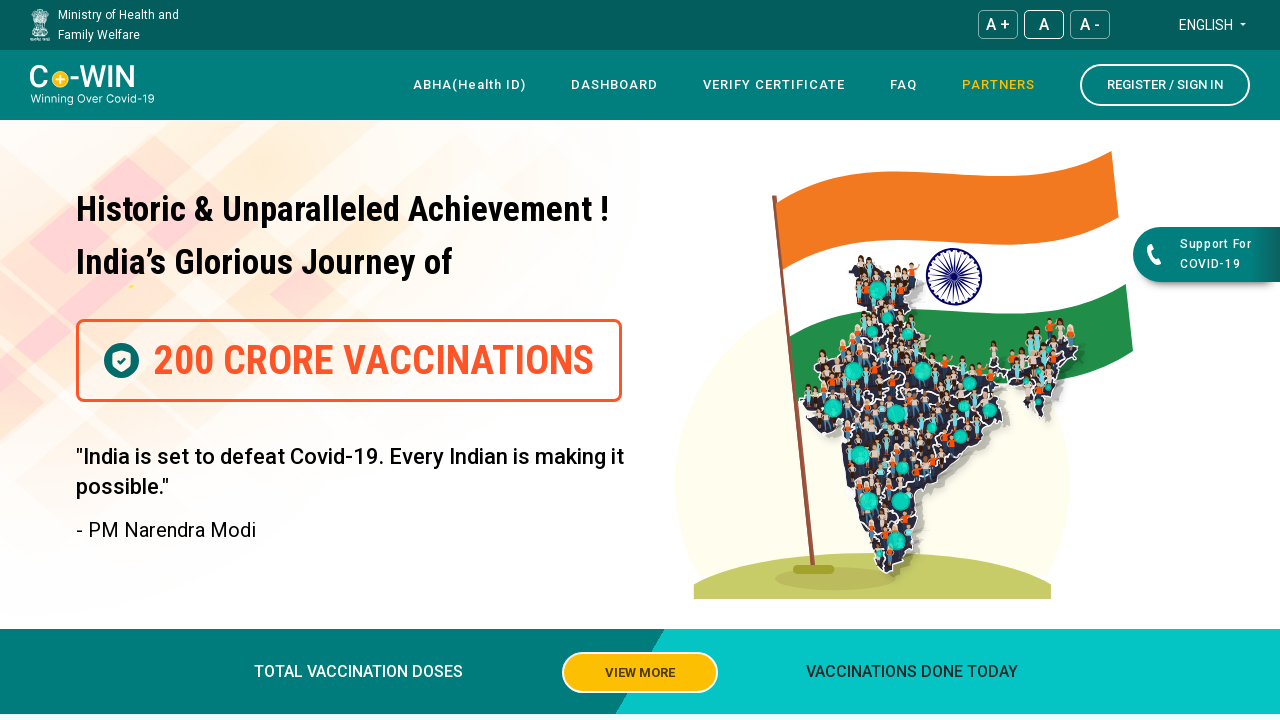